Demonstrates drag and drop action by dragging element A onto element B on a drag-and-drop test page

Starting URL: https://crossbrowsertesting.github.io/drag-and-drop

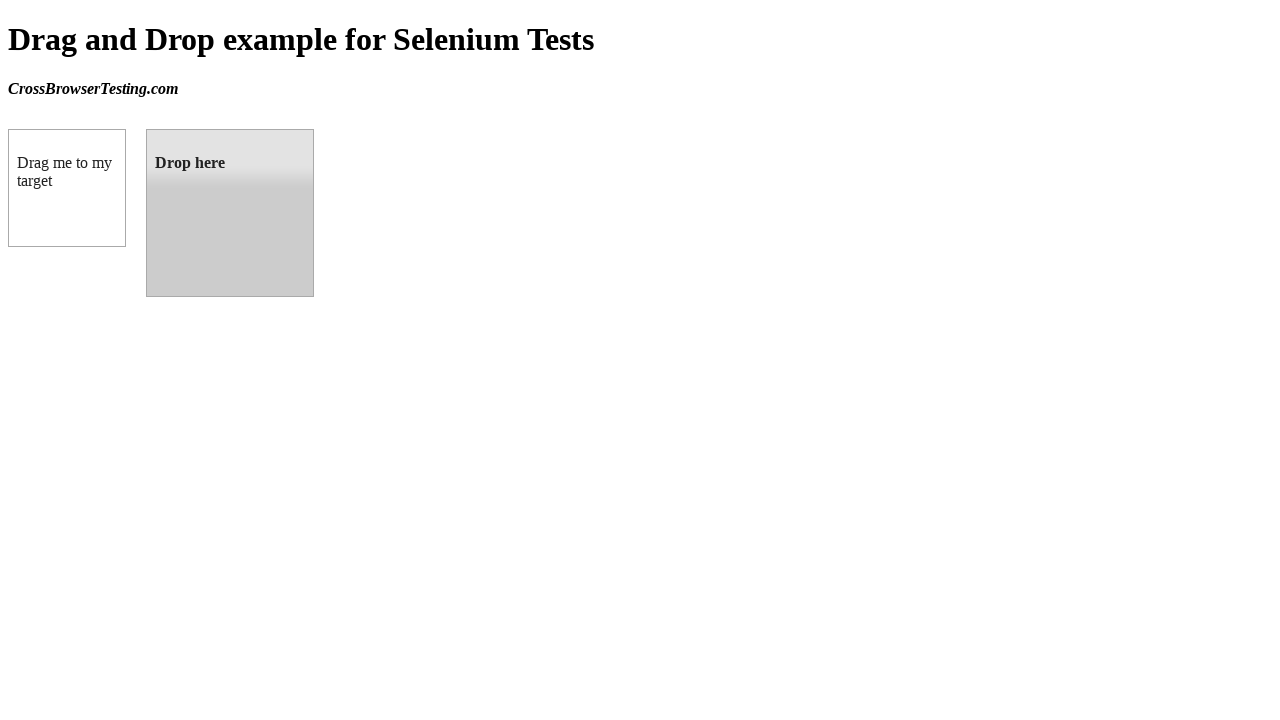

Located draggable element A
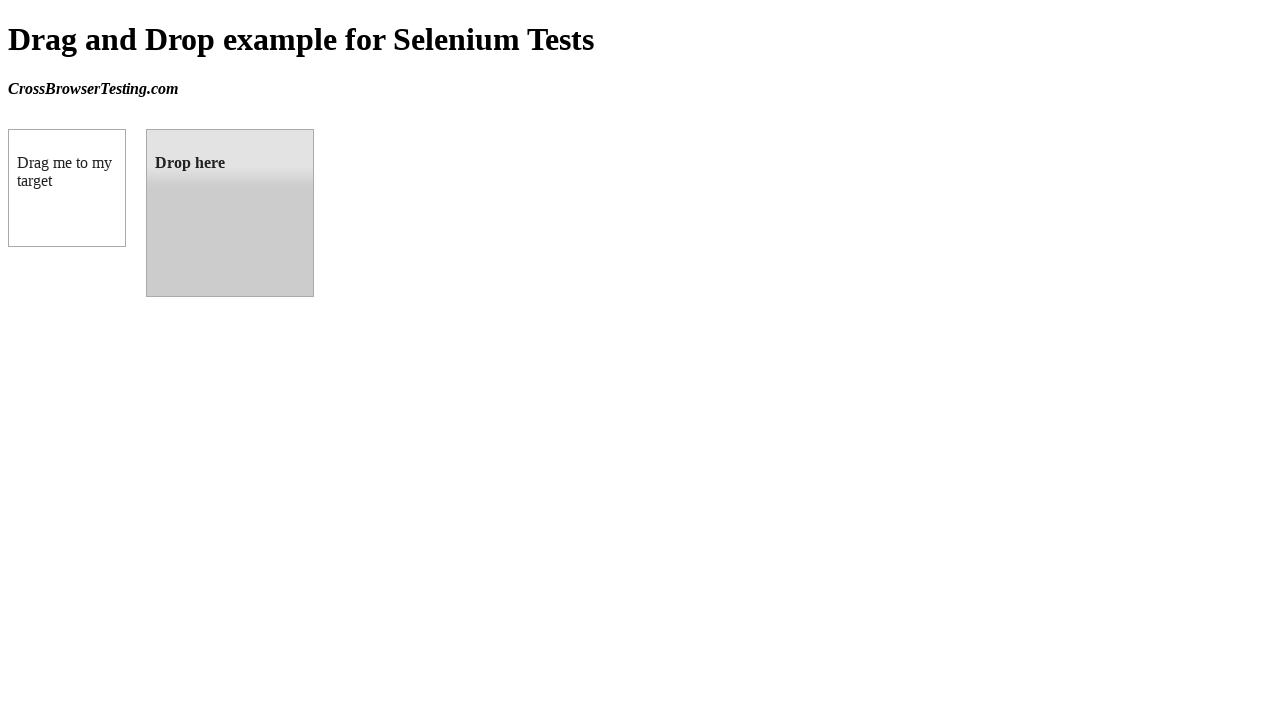

Located droppable element B
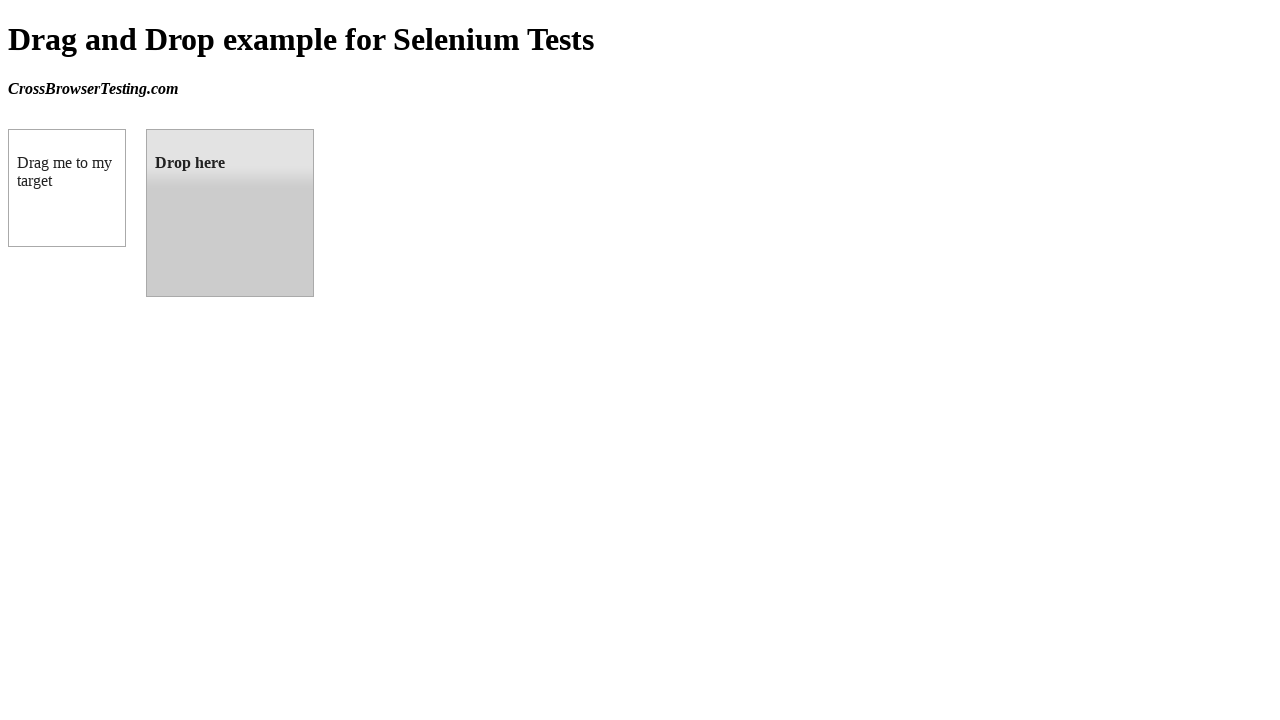

Dragged element A onto element B at (230, 213)
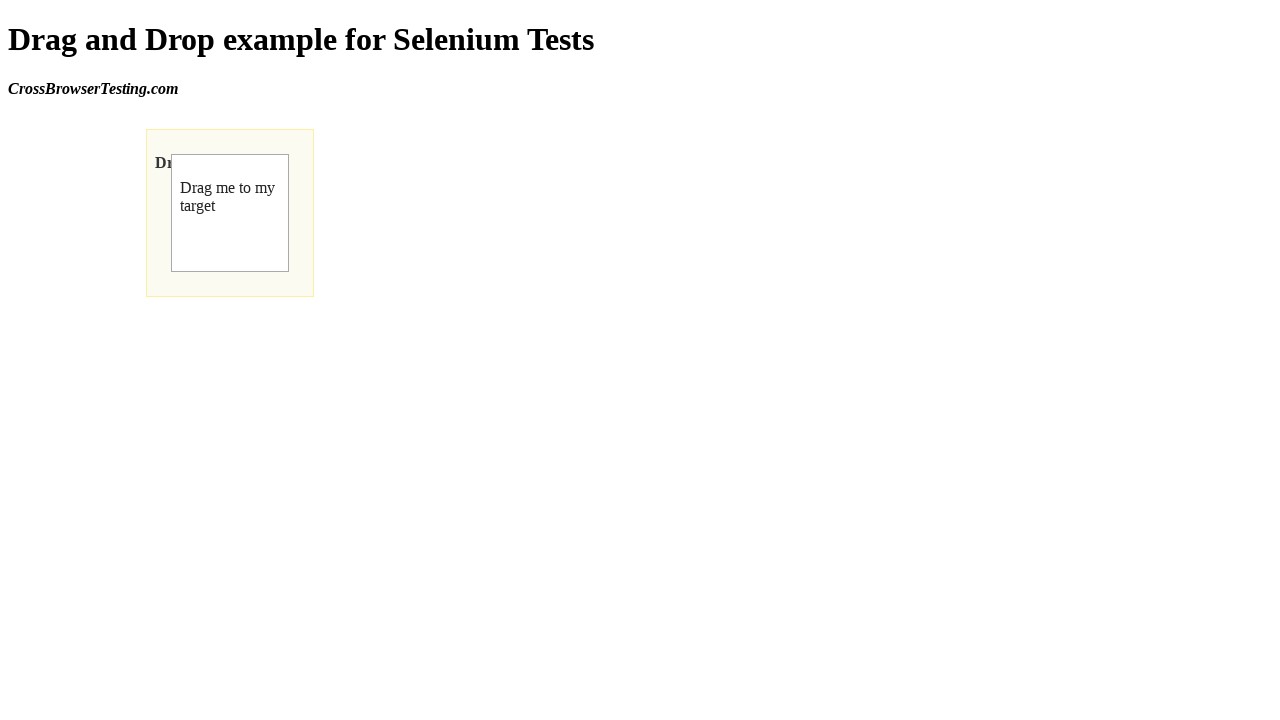

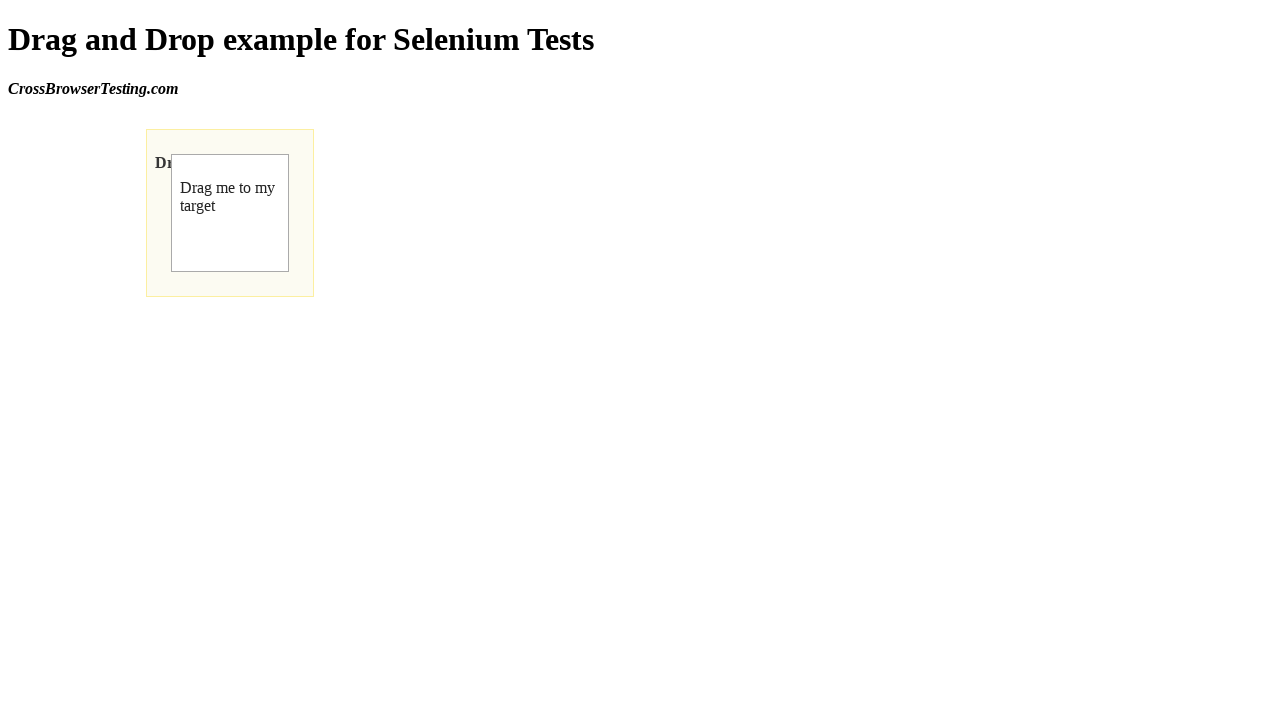